Tests custom dropdown selection on jQuery UI demo page by clicking dropdown and selecting an item

Starting URL: https://jqueryui.com/resources/demos/selectmenu/default.html

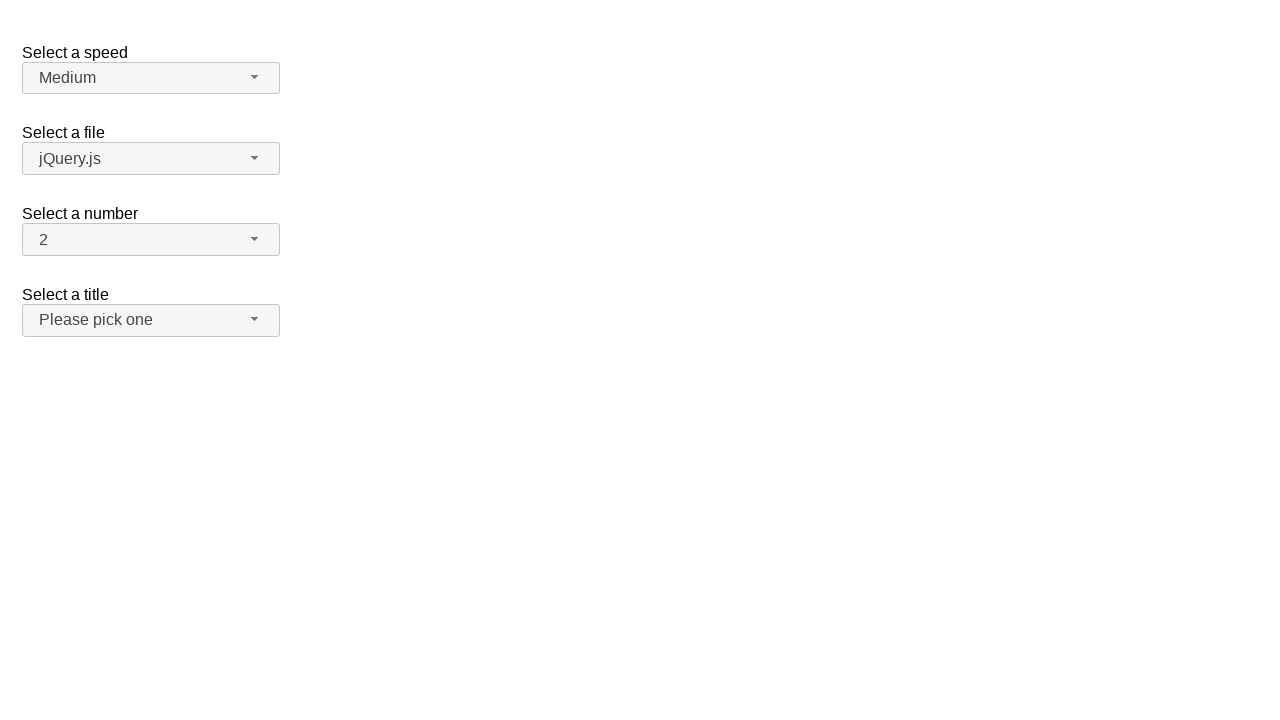

Clicked on salutation dropdown button at (151, 320) on span#salutation-button
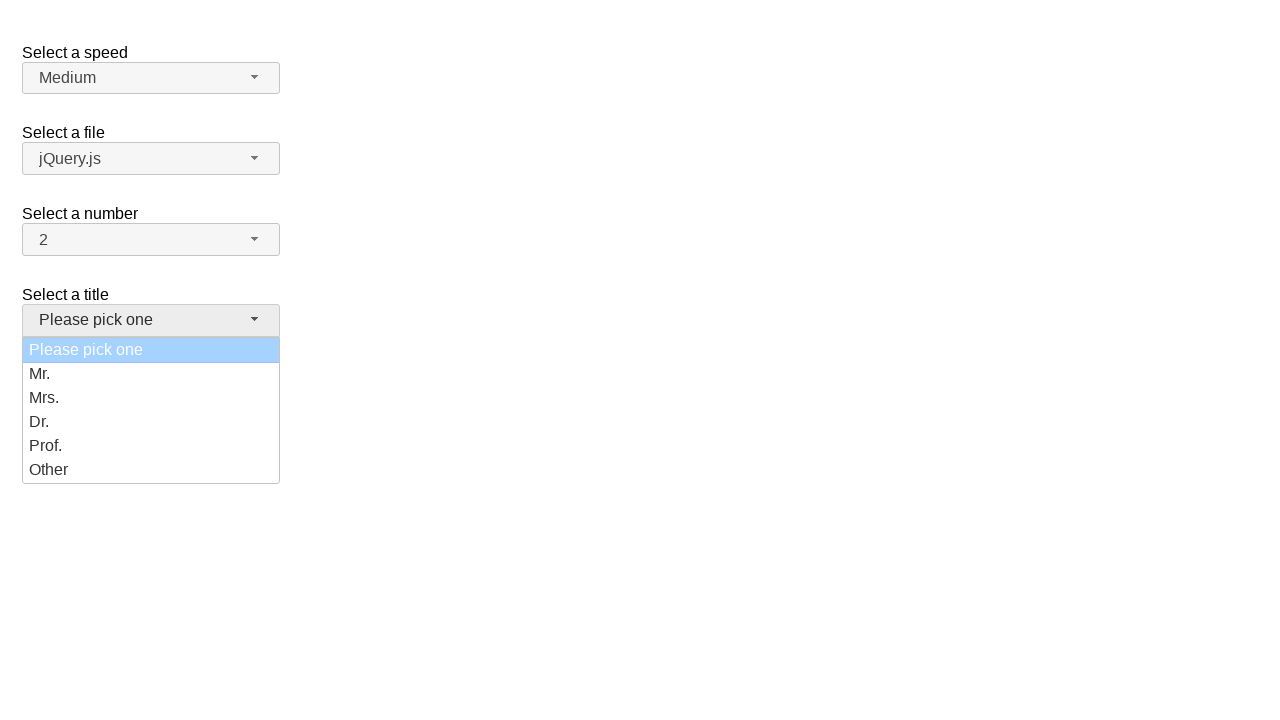

Dropdown menu items became visible
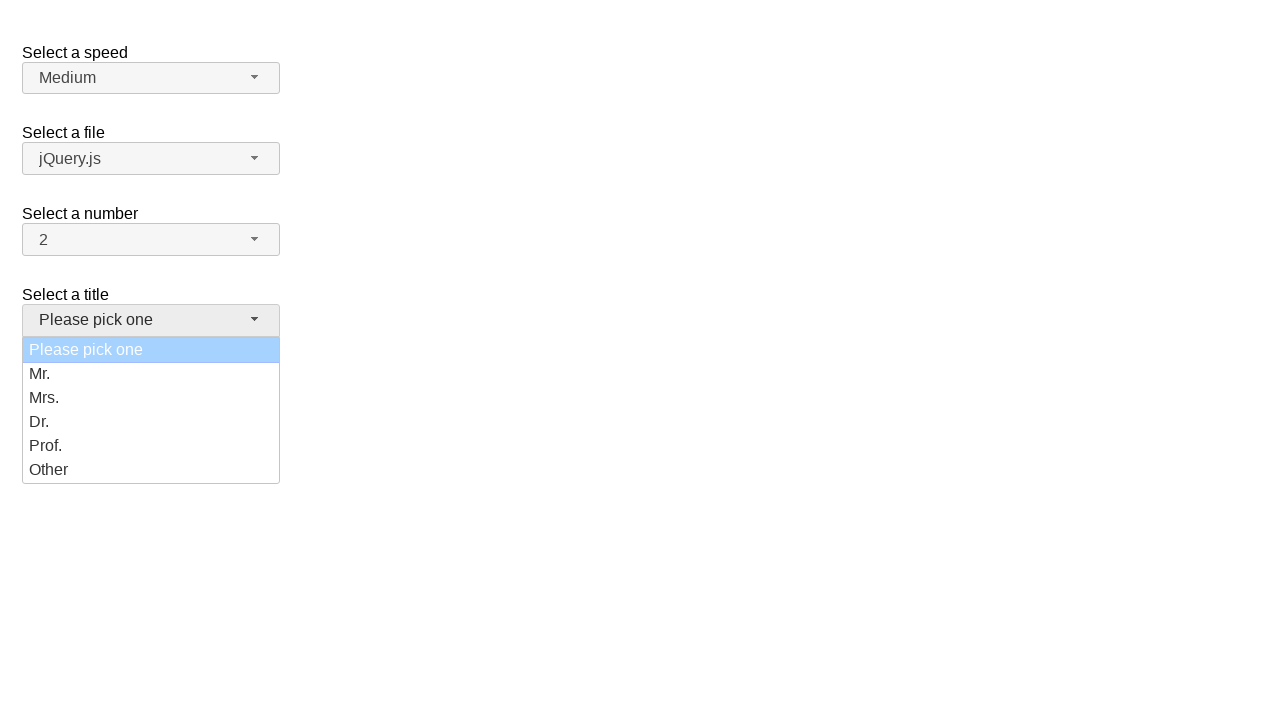

Selected 'Dr.' from dropdown options at (151, 422) on ul#salutation-menu div >> internal:has-text="Dr."i
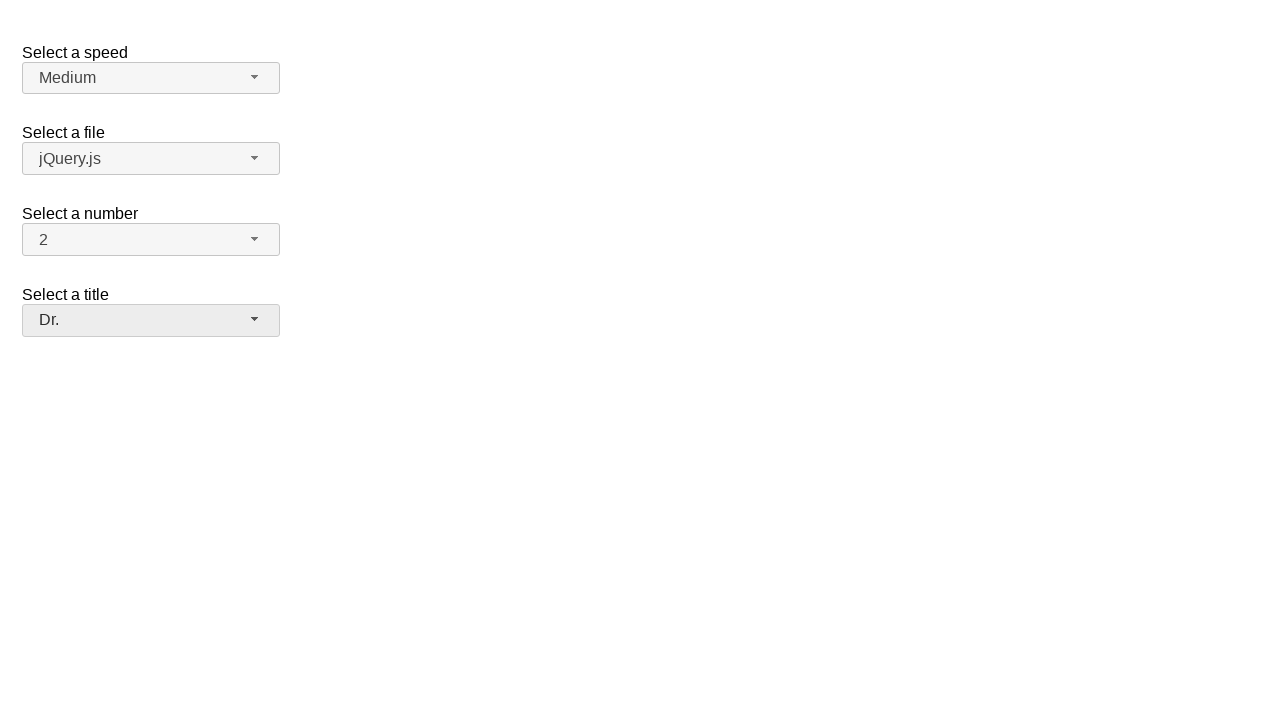

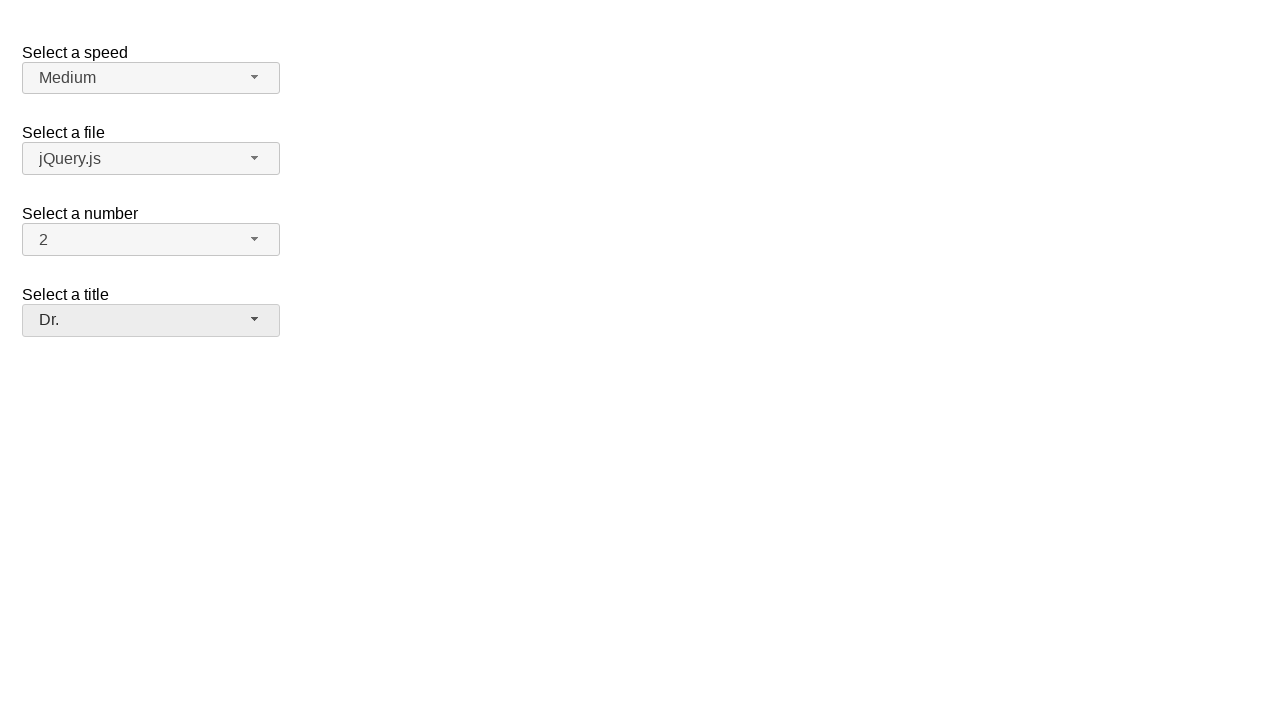